Clicks on Furniture category from home page

Starting URL: https://bearstore-testsite.smartbear.com/

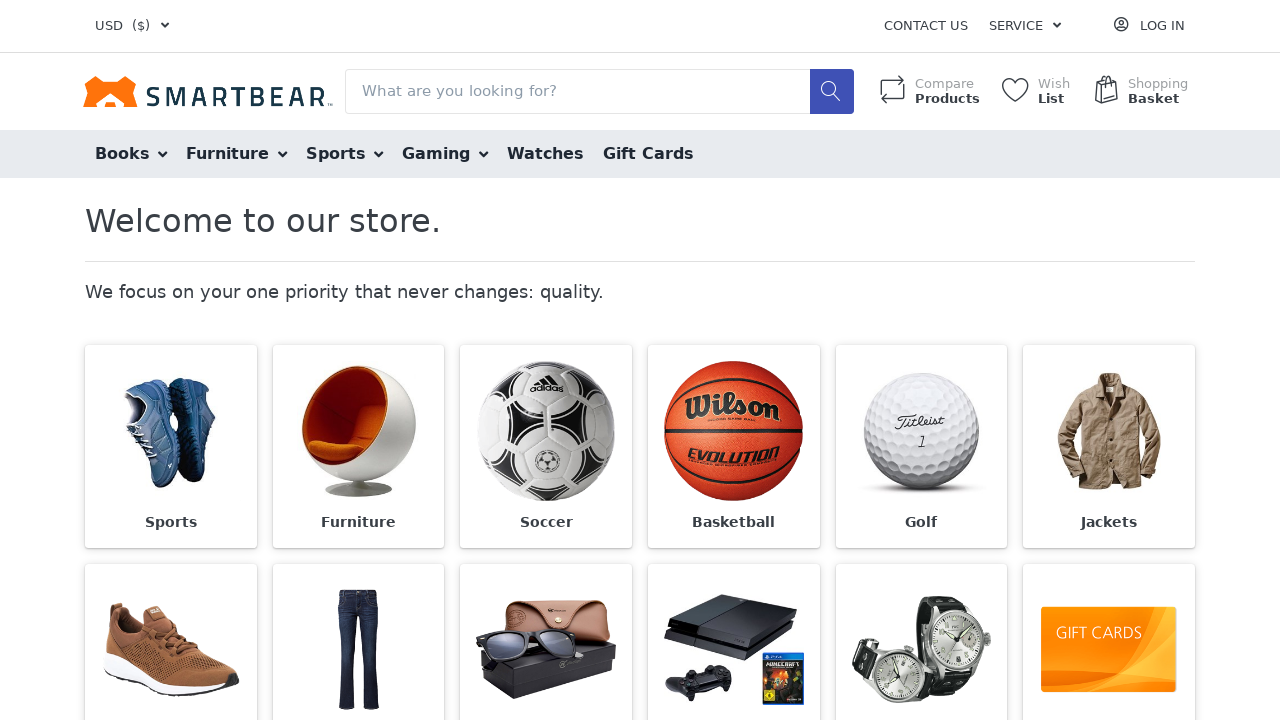

Clicked on Furniture category (second instance) from home page at (358, 522) on (//span[text()='Furniture'])[2]
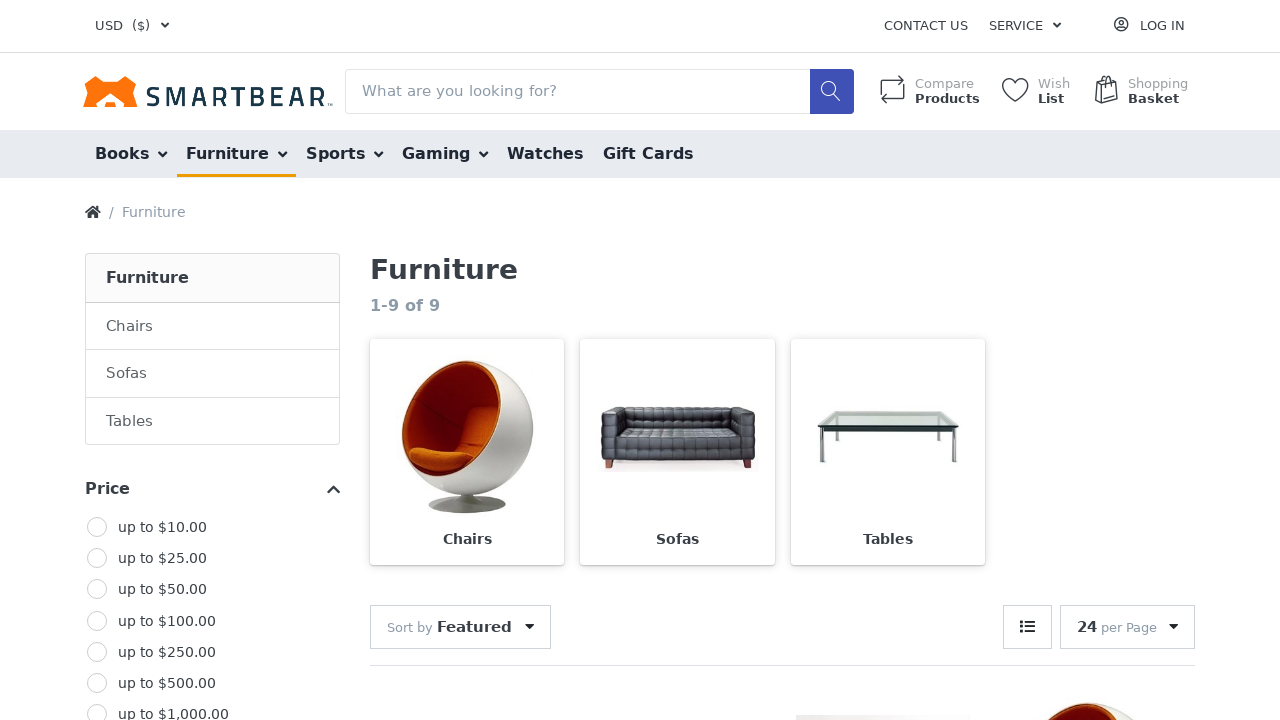

Furniture category page loaded (domcontentloaded)
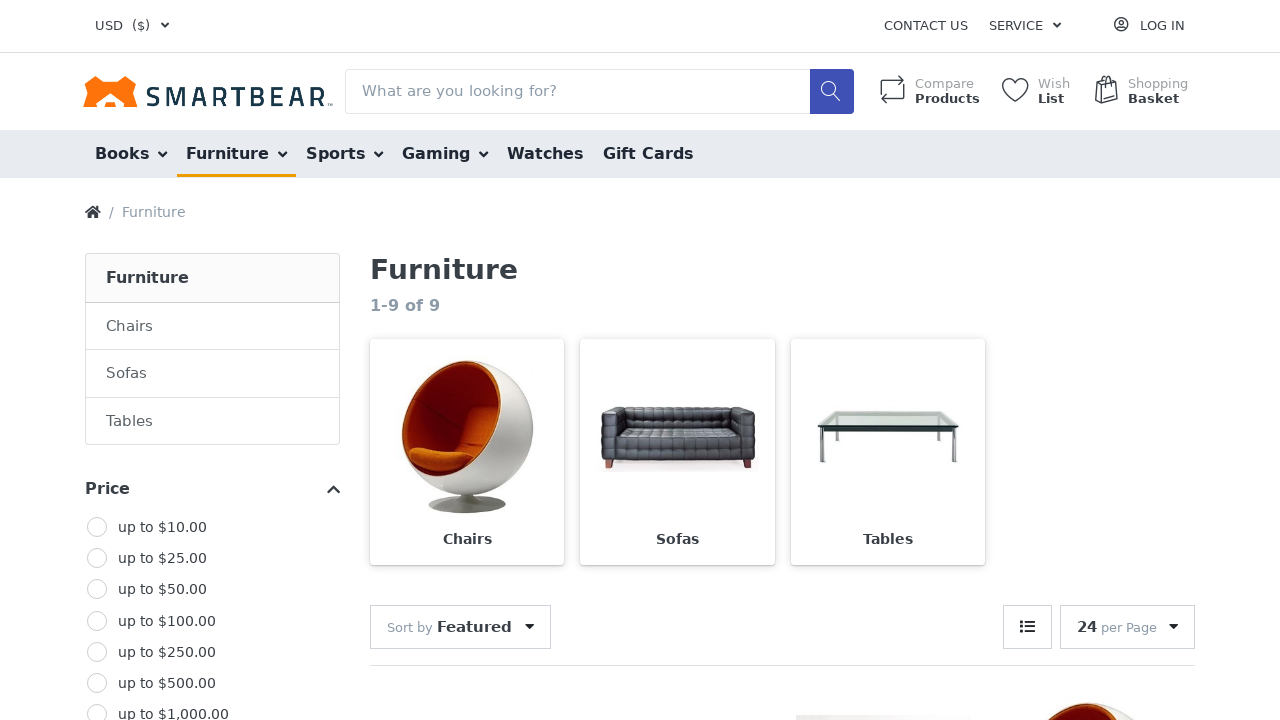

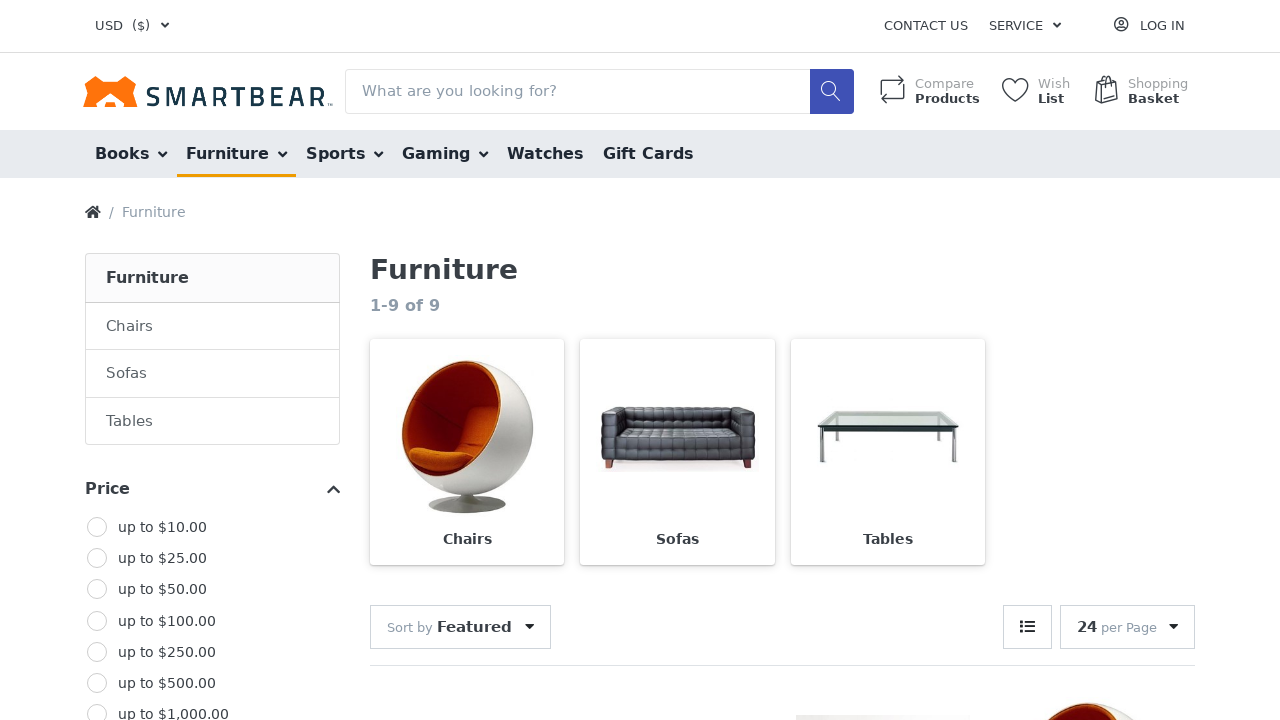